Navigates to the All Courses page and verifies the page title

Starting URL: https://alchemy.hguy.co/lms

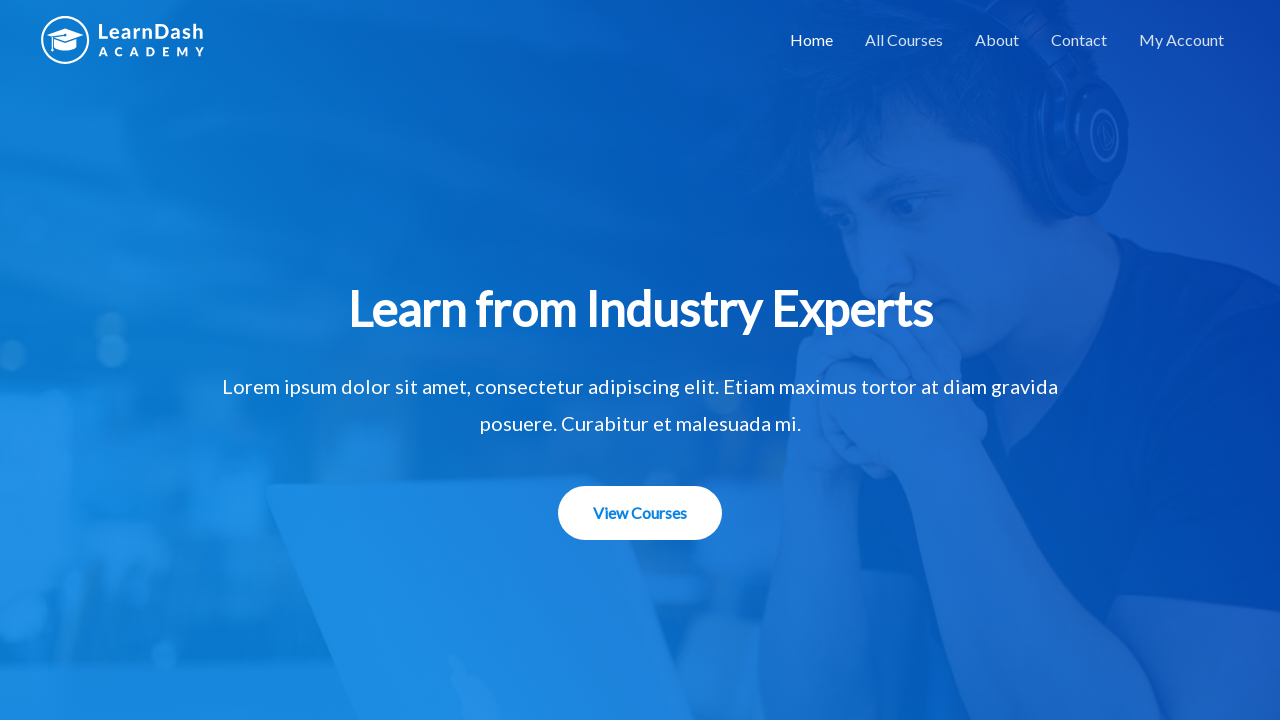

Navigated to Alchemy LMS homepage
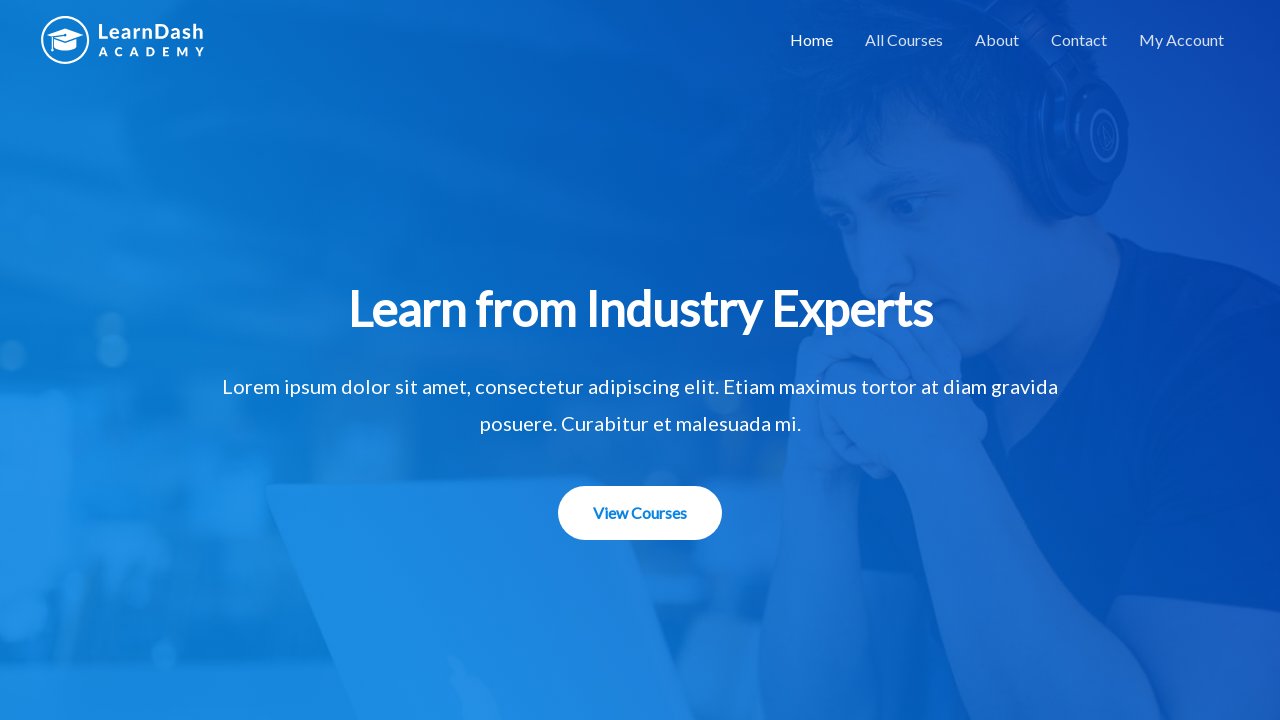

Clicked on All Courses link at (904, 40) on xpath=//a[text()='All Courses']
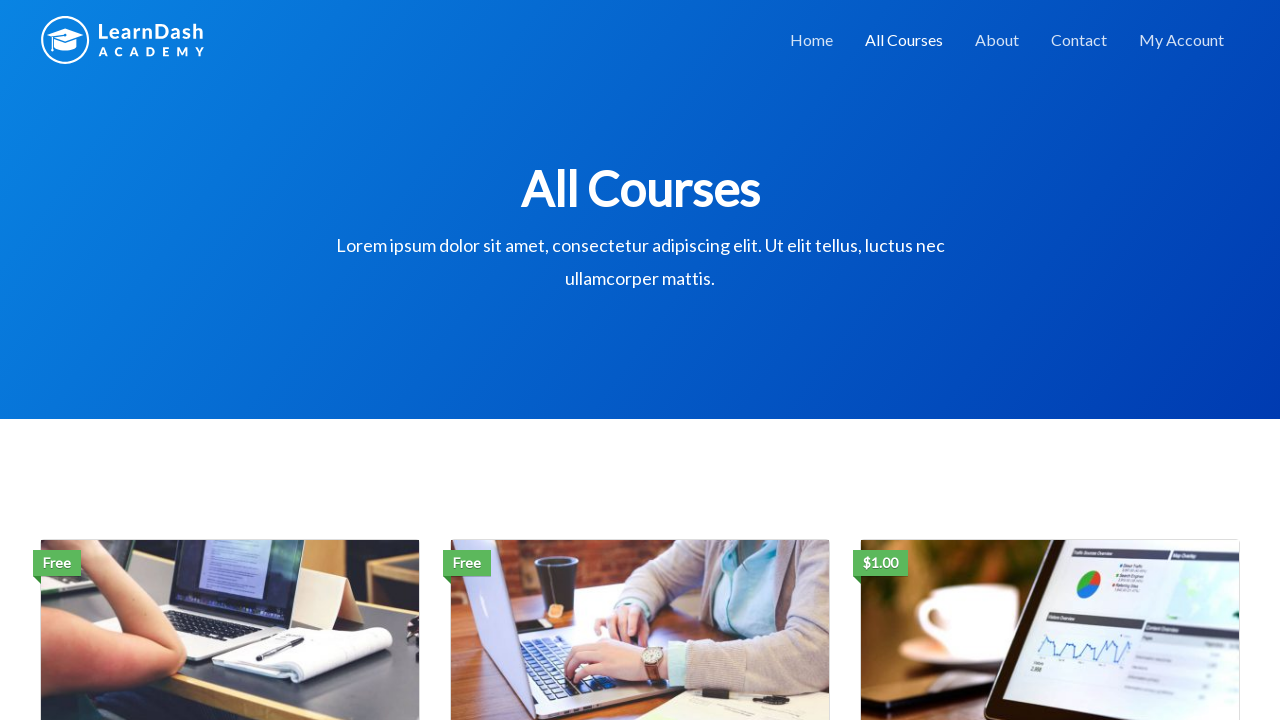

Verified page title is 'All Courses – Alchemy LMS'
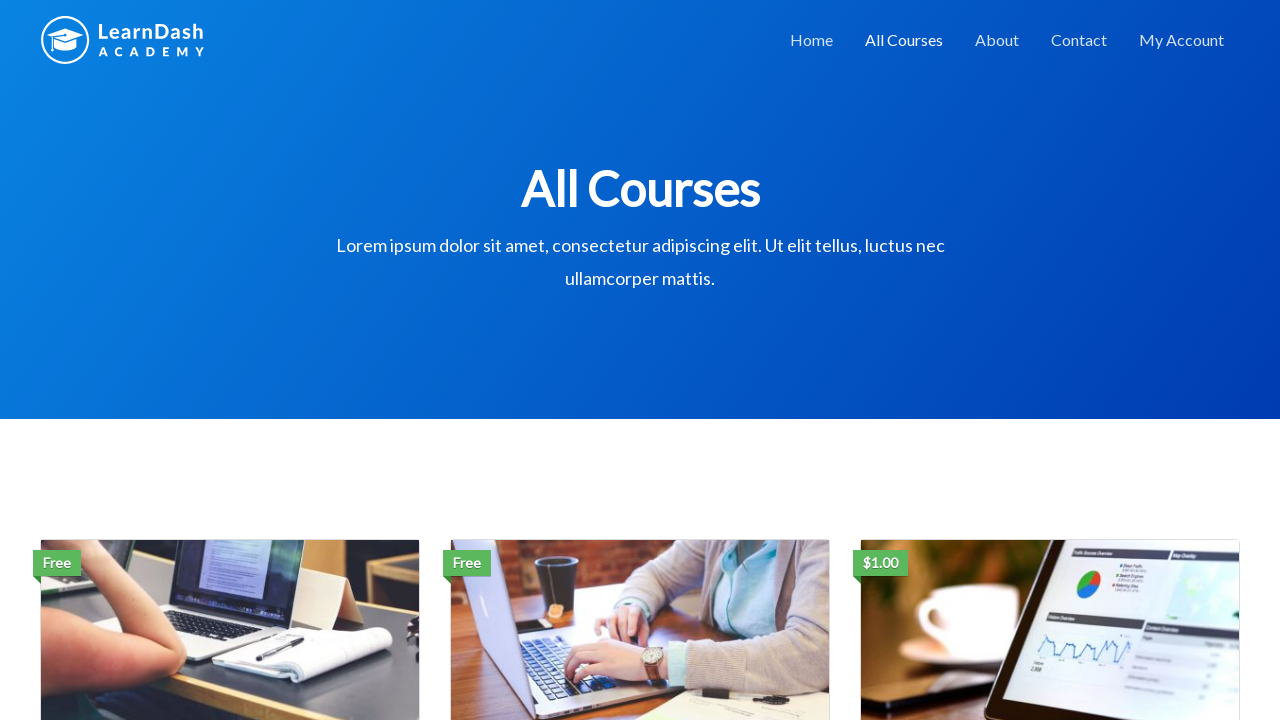

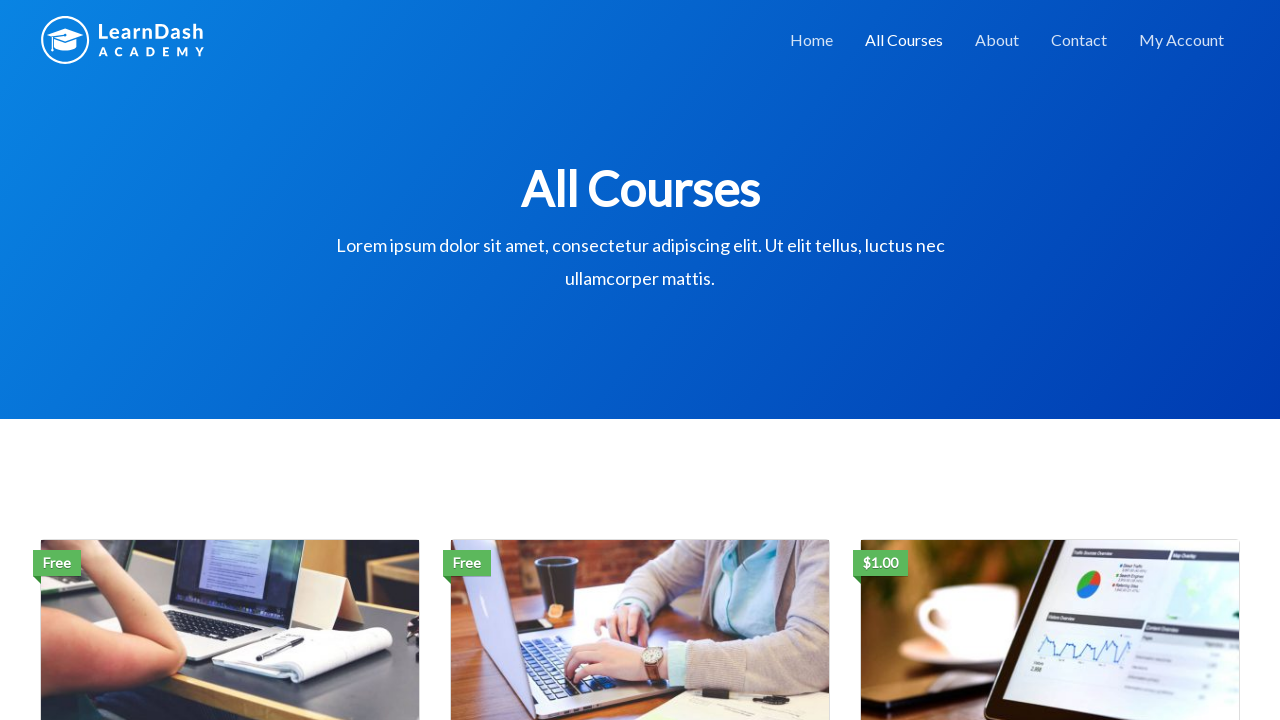